Tests filling the current address field in a text box form

Starting URL: https://demoqa.com/text-box

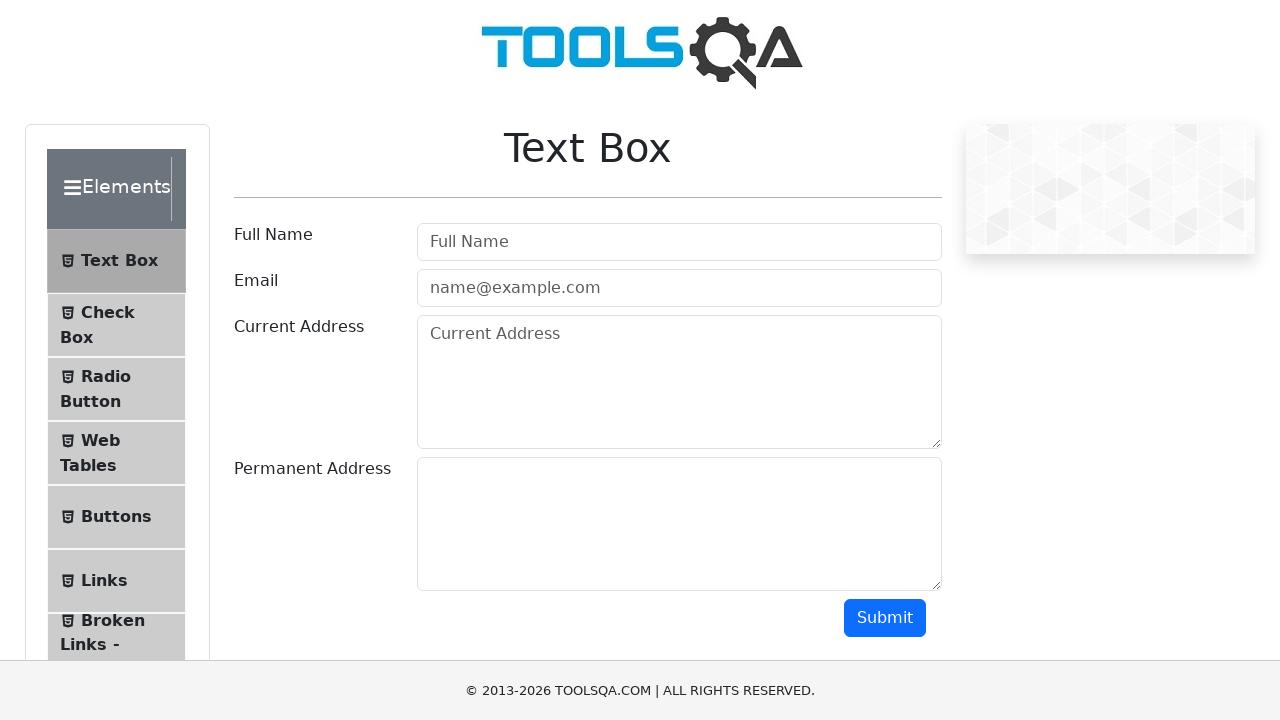

Filled current address field with 'KG, Tokmok 25' on #currentAddress
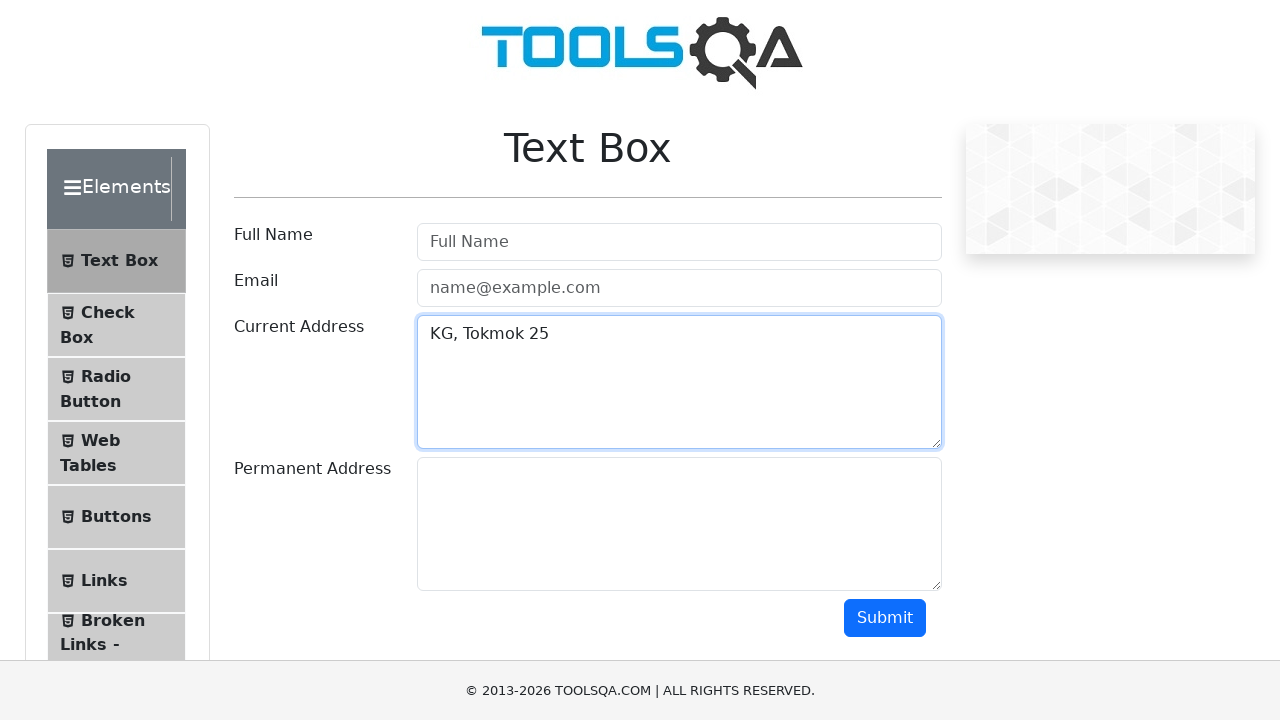

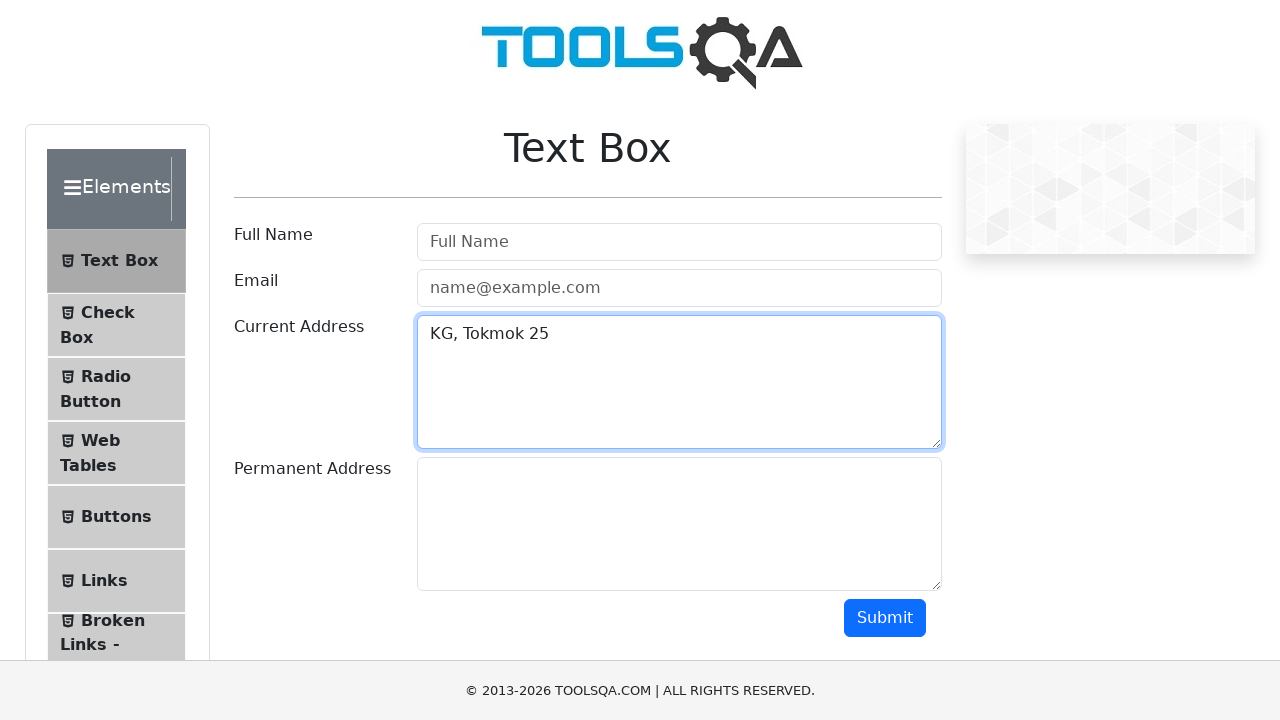